Tests checkbox functionality by selecting a specific checkbox option and verifying it is selected

Starting URL: https://rahulshettyacademy.com/AutomationPractice/

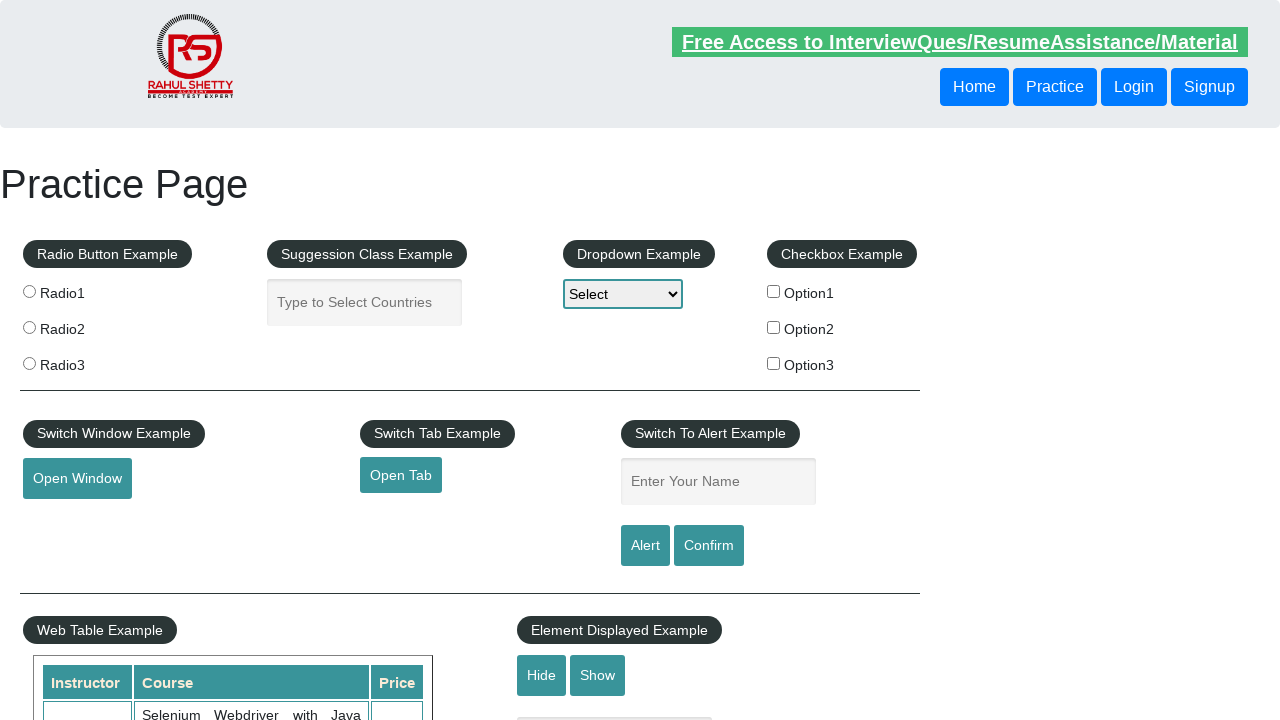

Navigated to AutomationPractice page
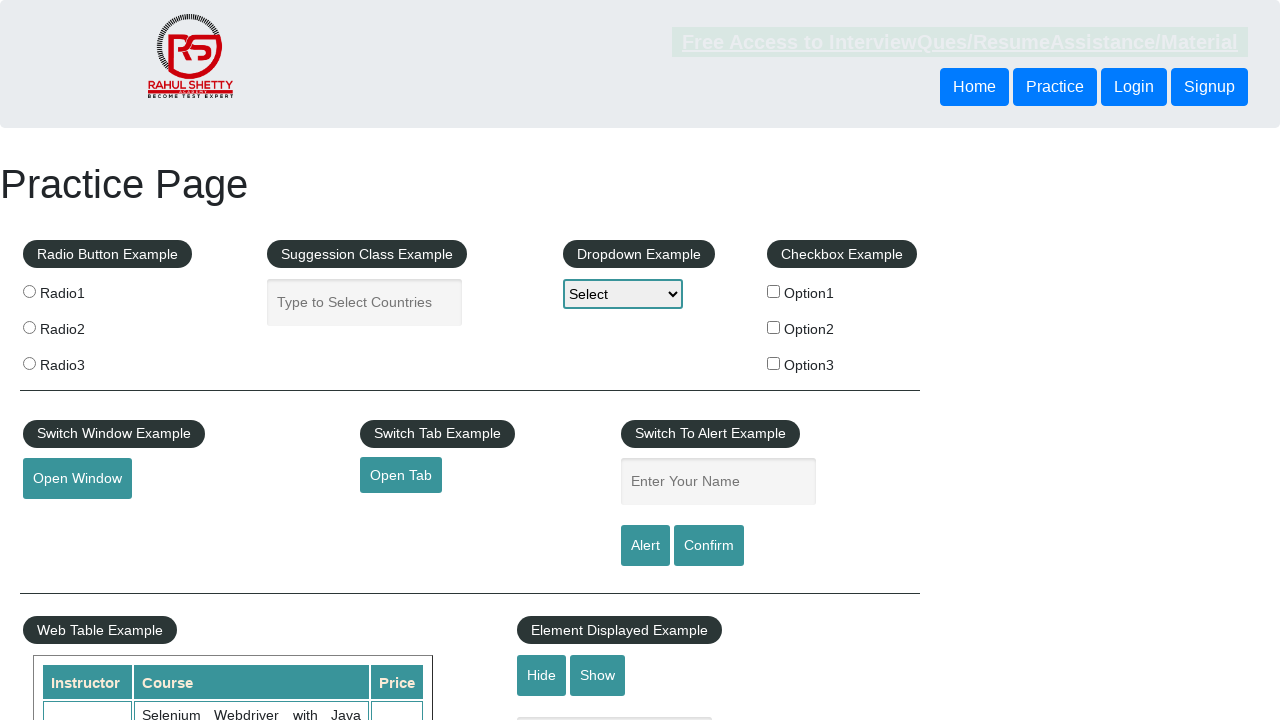

Located all checkboxes on the page
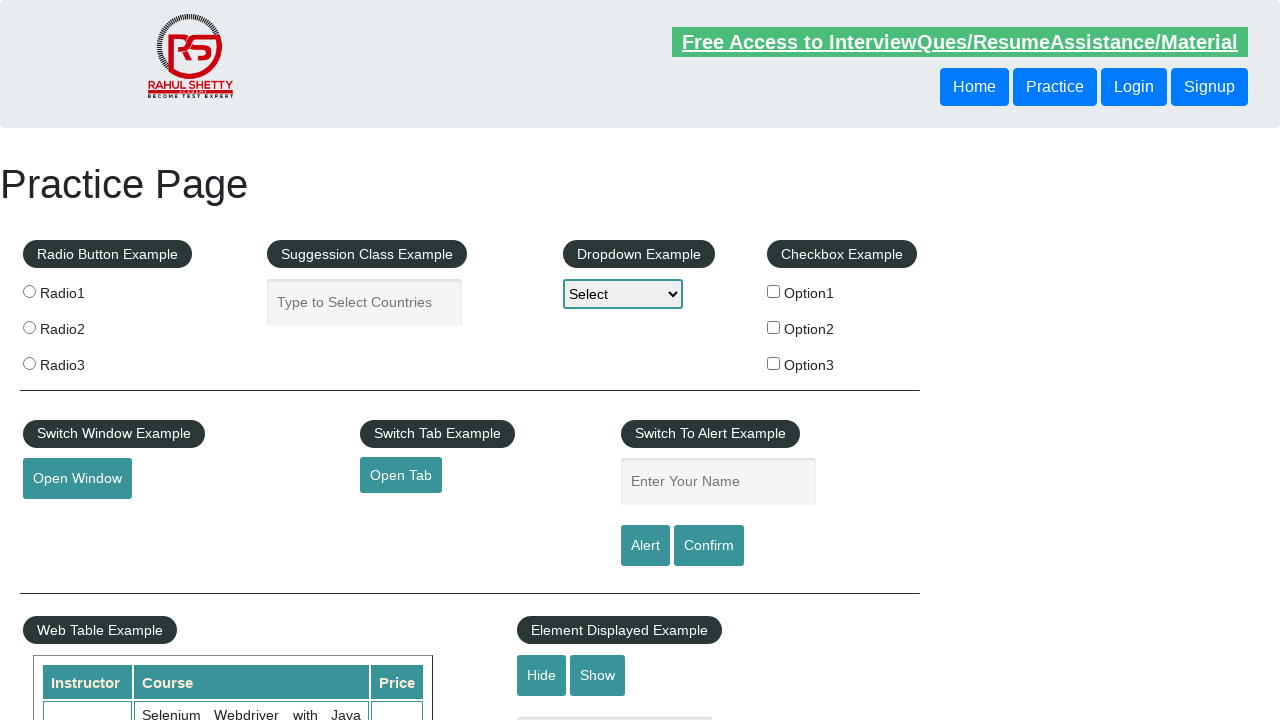

Clicked checkbox with value 'option2' at (774, 327) on xpath=//input[@type='checkbox'] >> nth=1
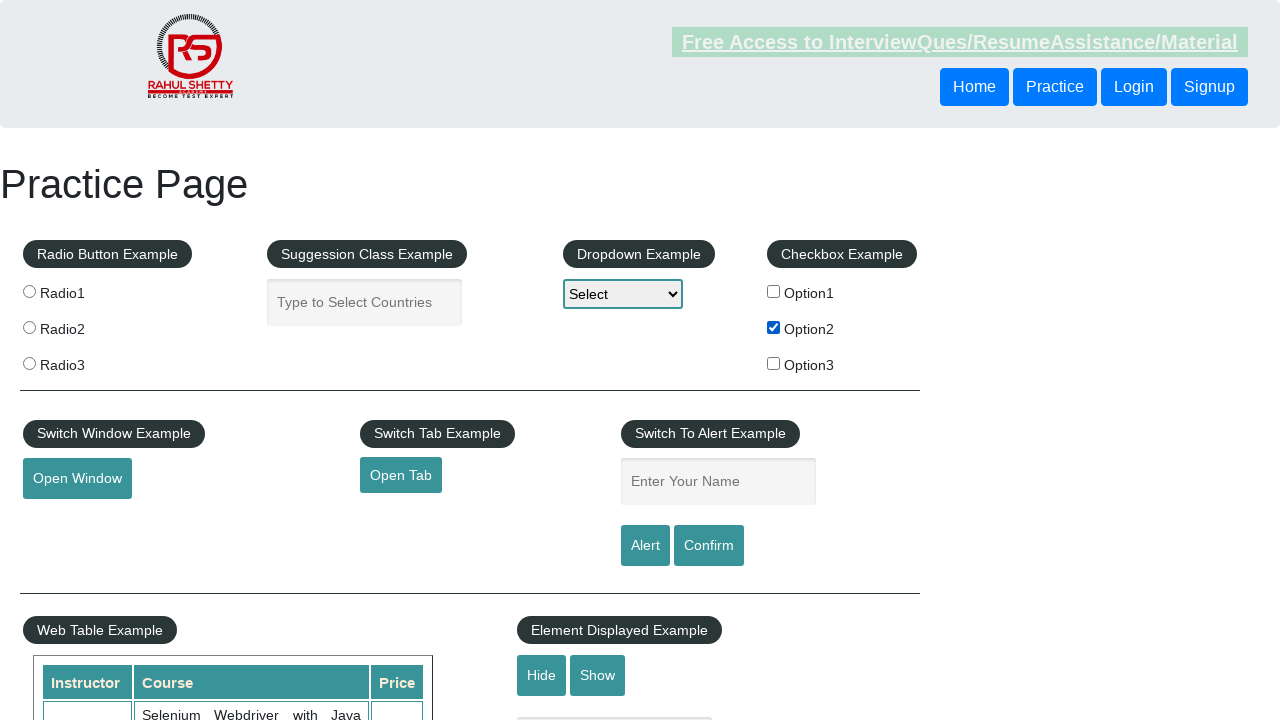

Verified that checkbox 'option2' is selected
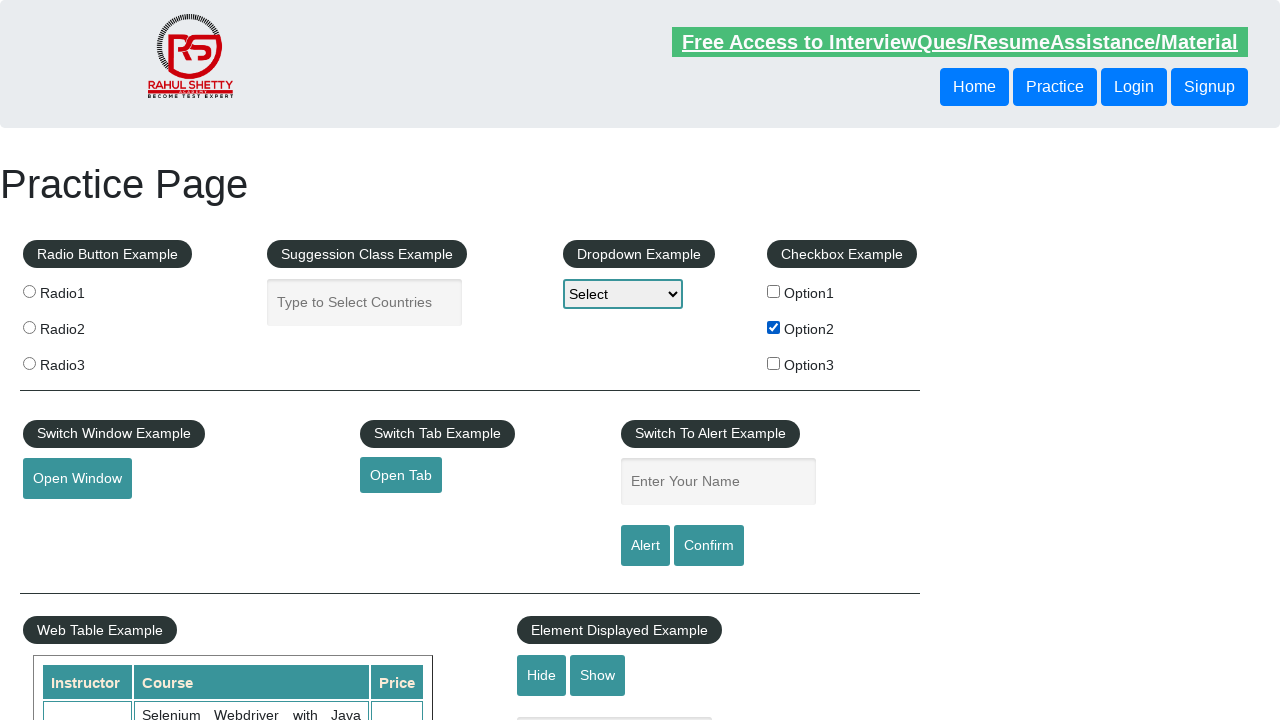

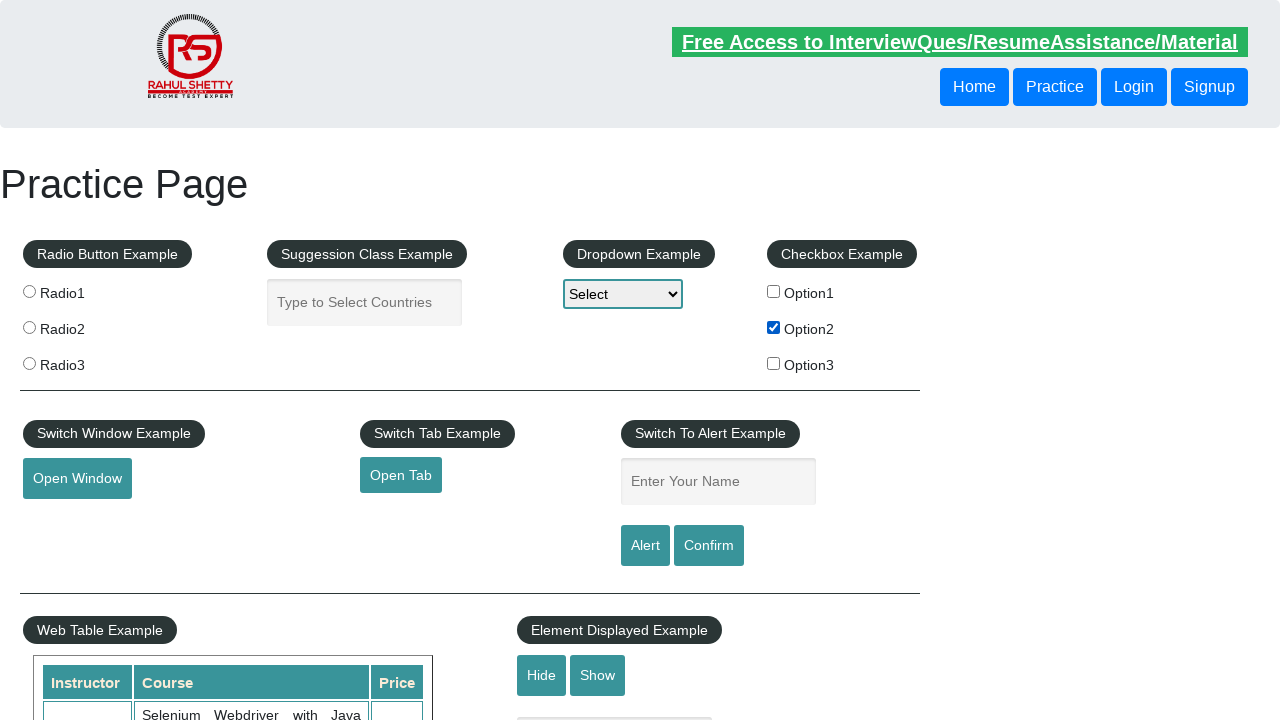